Tests JavaScript alert handling by clicking buttons that trigger simple alerts, confirmation alerts, and prompt alerts, then interacting with each alert type (accepting, dismissing, and entering text)

Starting URL: https://the-internet.herokuapp.com/javascript_alerts

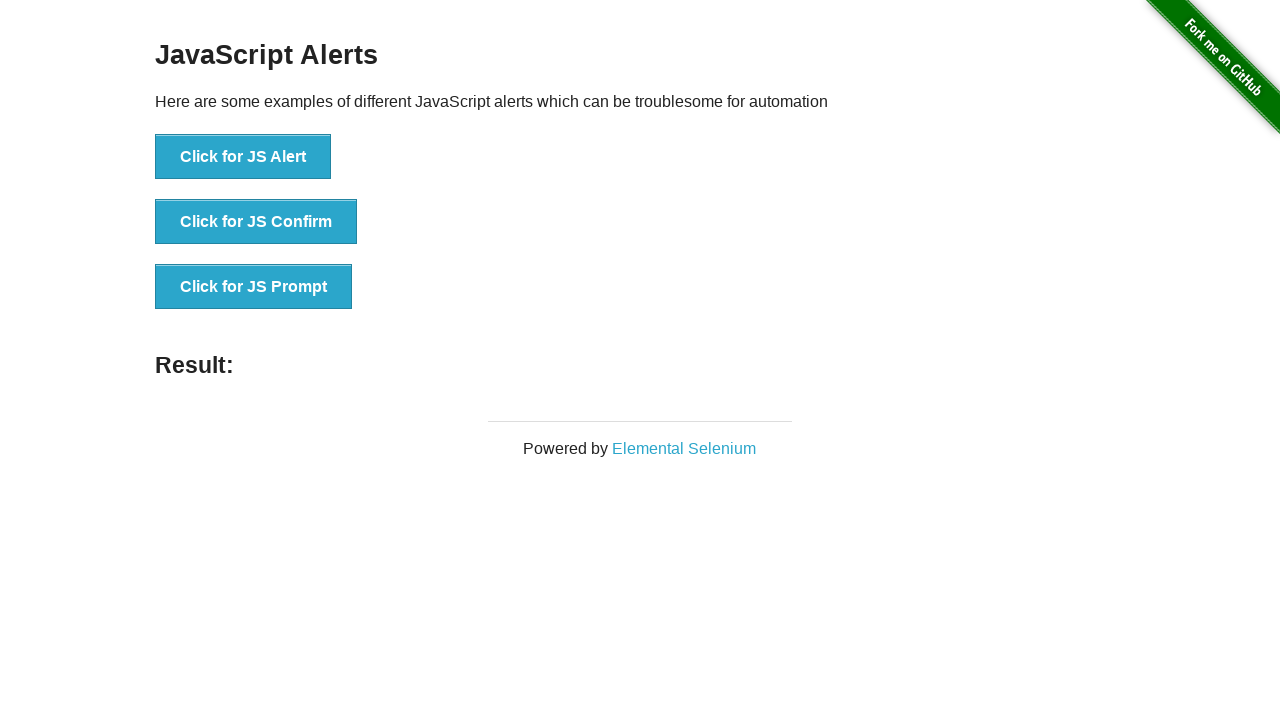

Clicked simple alert button at (243, 157) on button[onclick='jsAlert()']
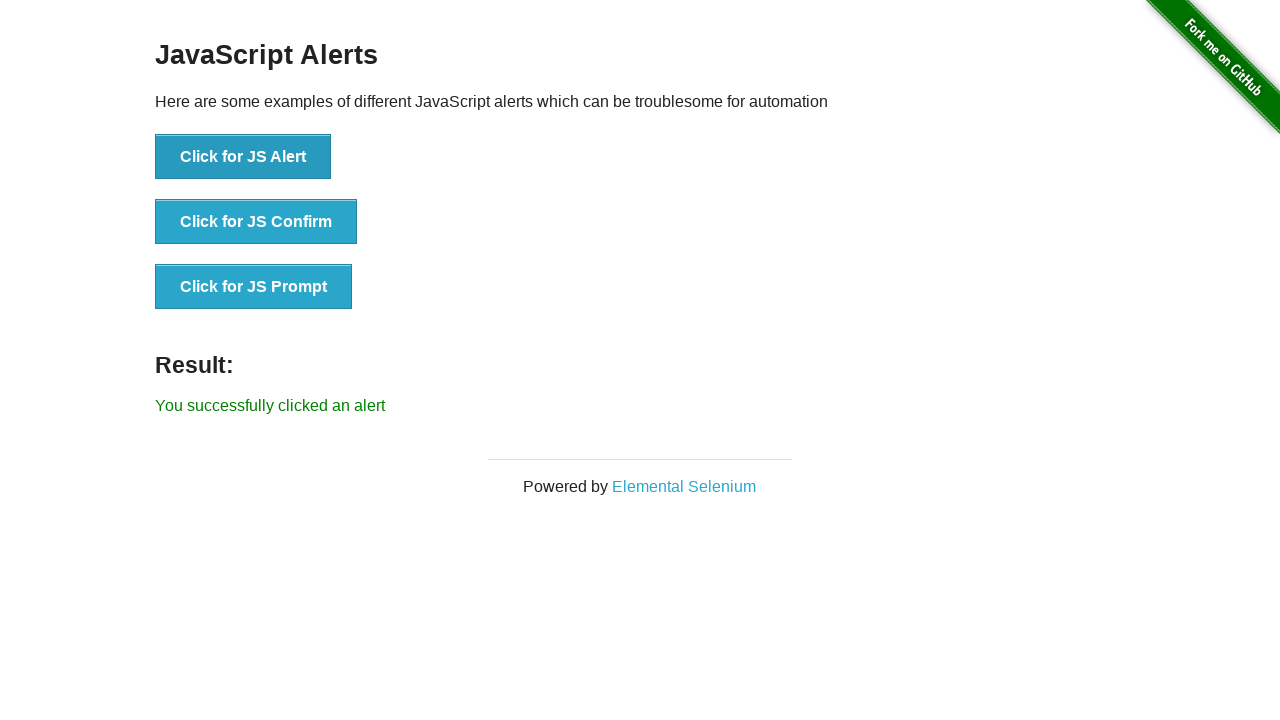

Set up dialog handler to accept simple alert
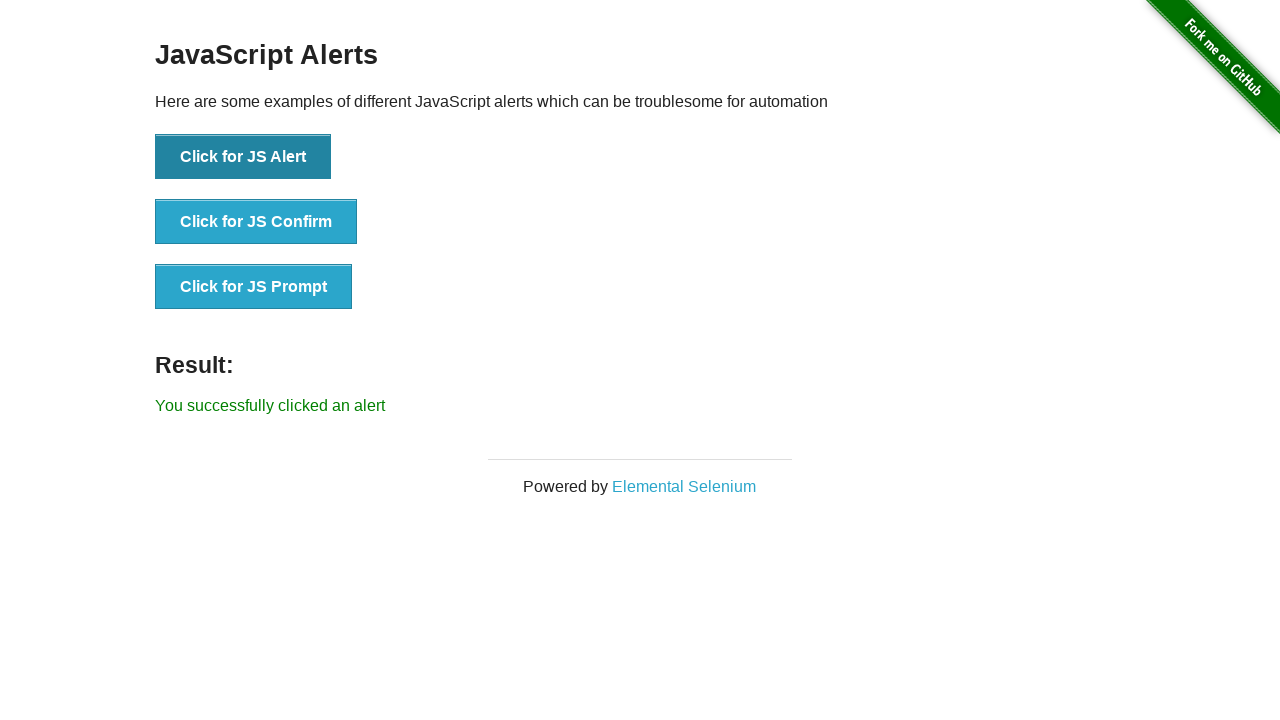

Waited 1000ms after accepting simple alert
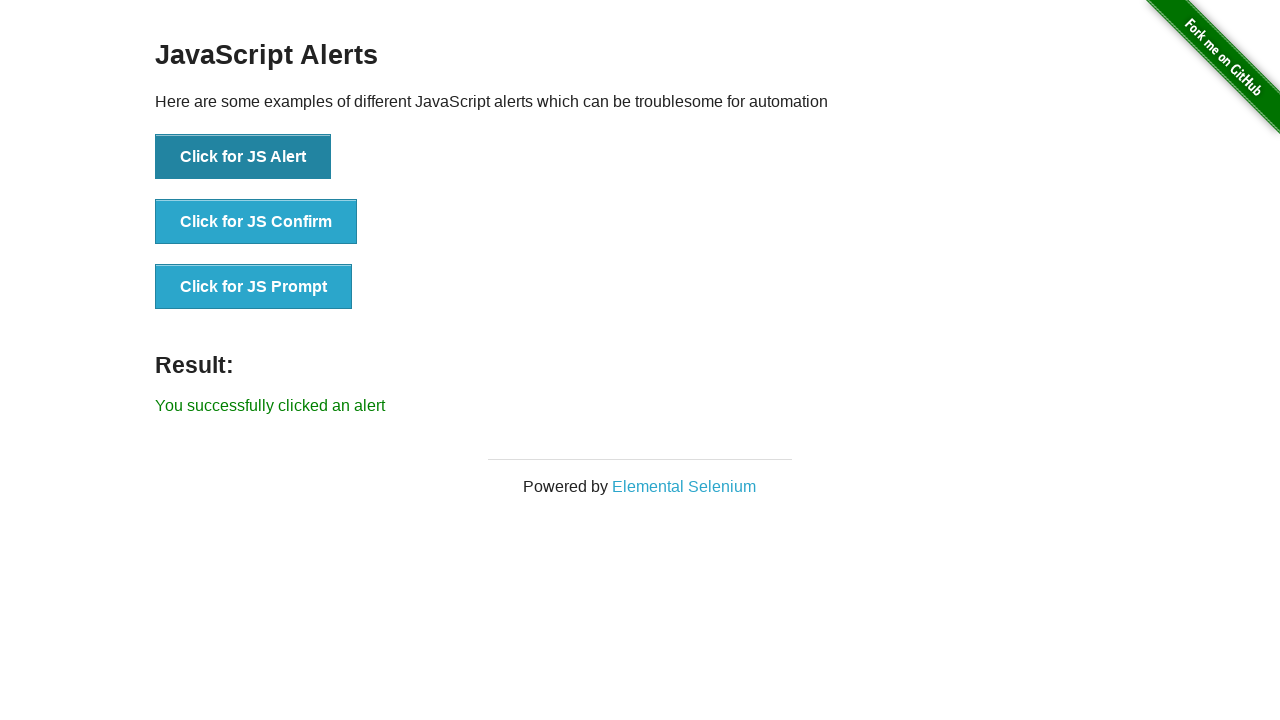

Clicked confirmation alert button at (256, 222) on button[onclick='jsConfirm()']
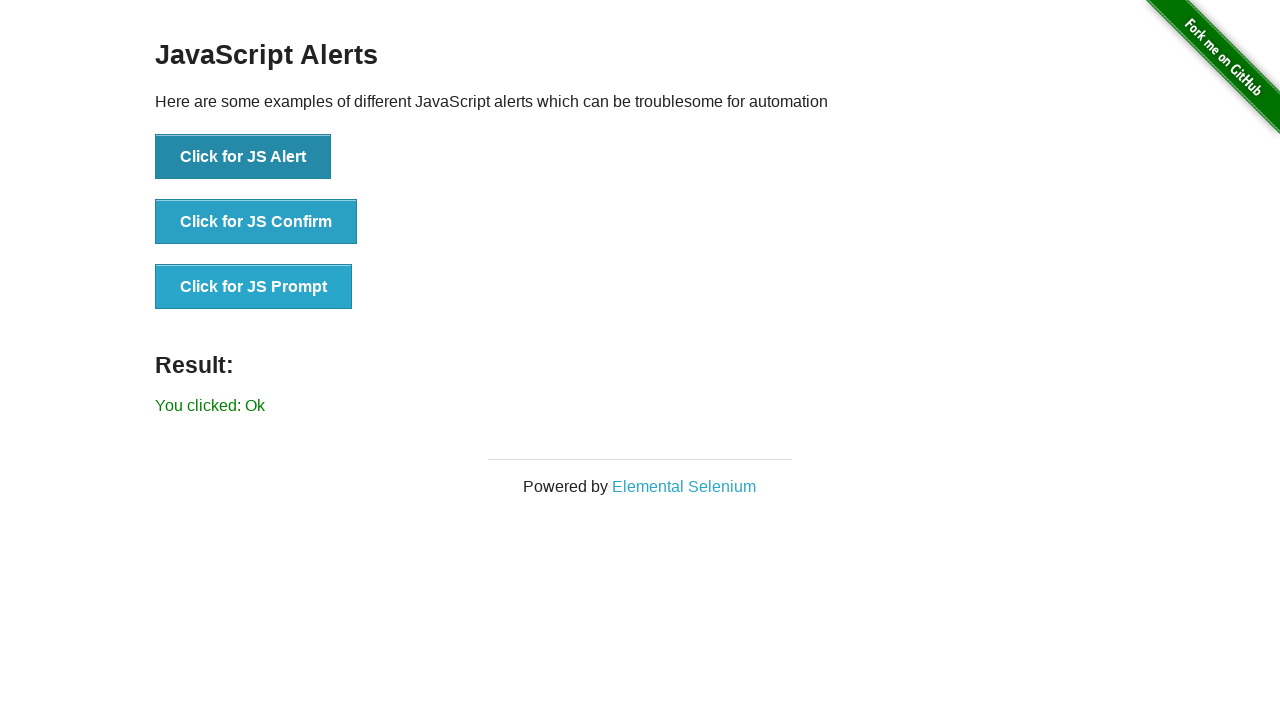

Set up dialog handler to dismiss confirmation alert
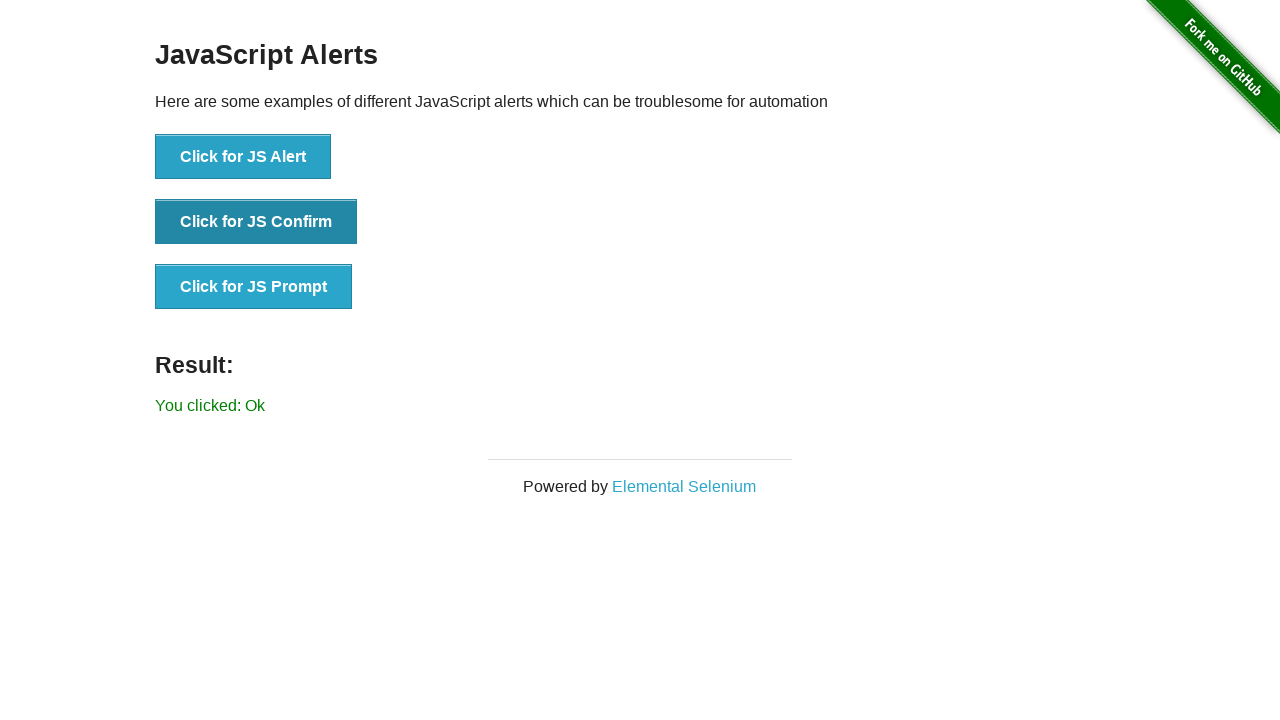

Waited 1000ms after dismissing confirmation alert
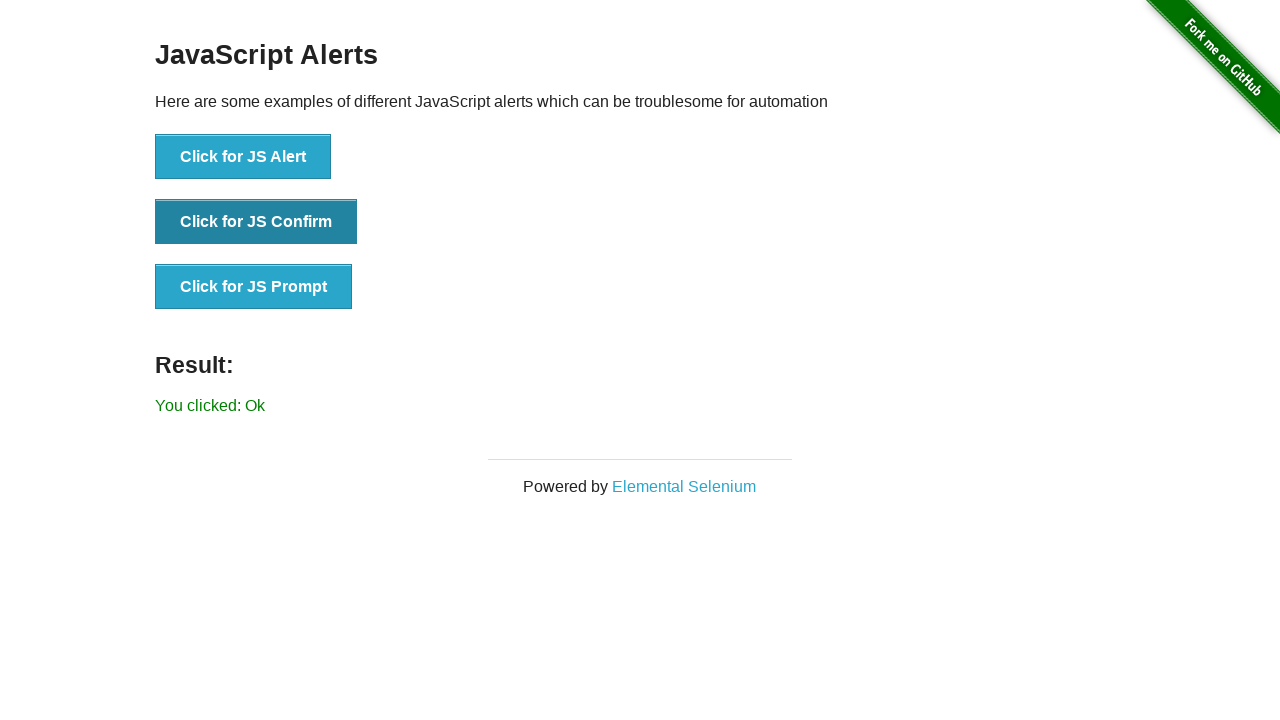

Clicked prompt alert button at (254, 287) on button[onclick='jsPrompt()']
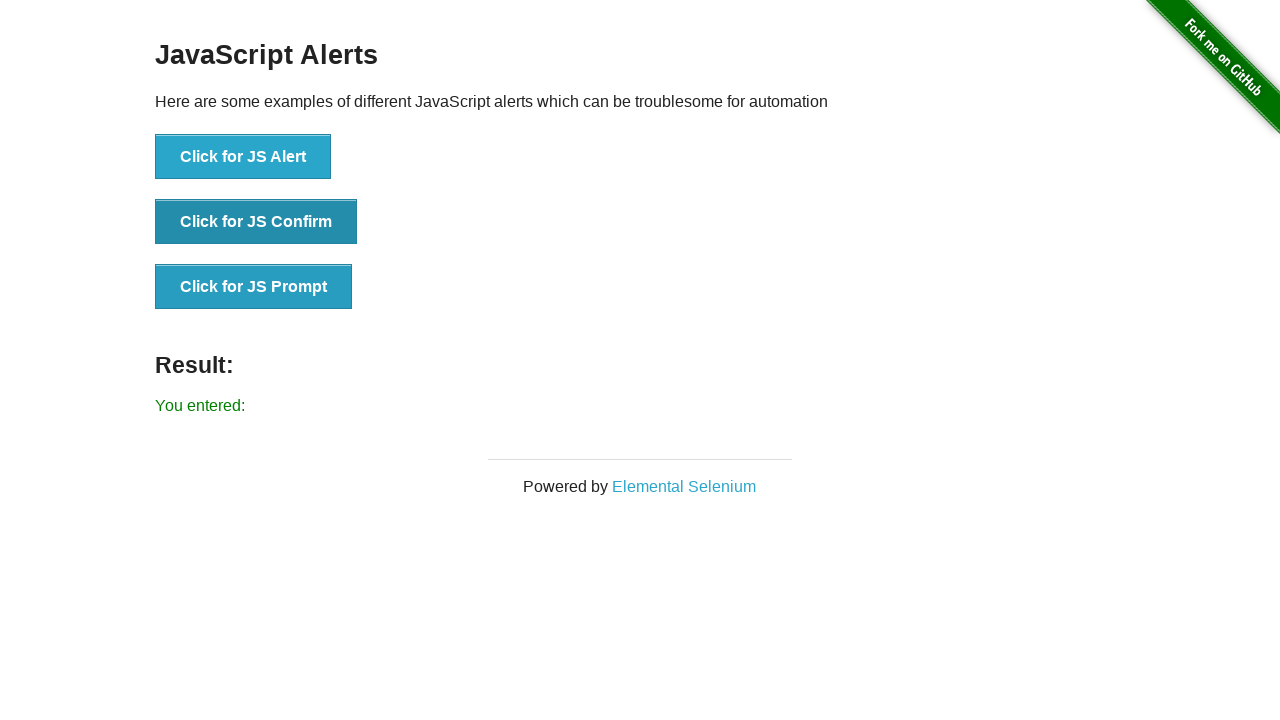

Set up dialog handler to accept prompt alert with text 'Harsha'
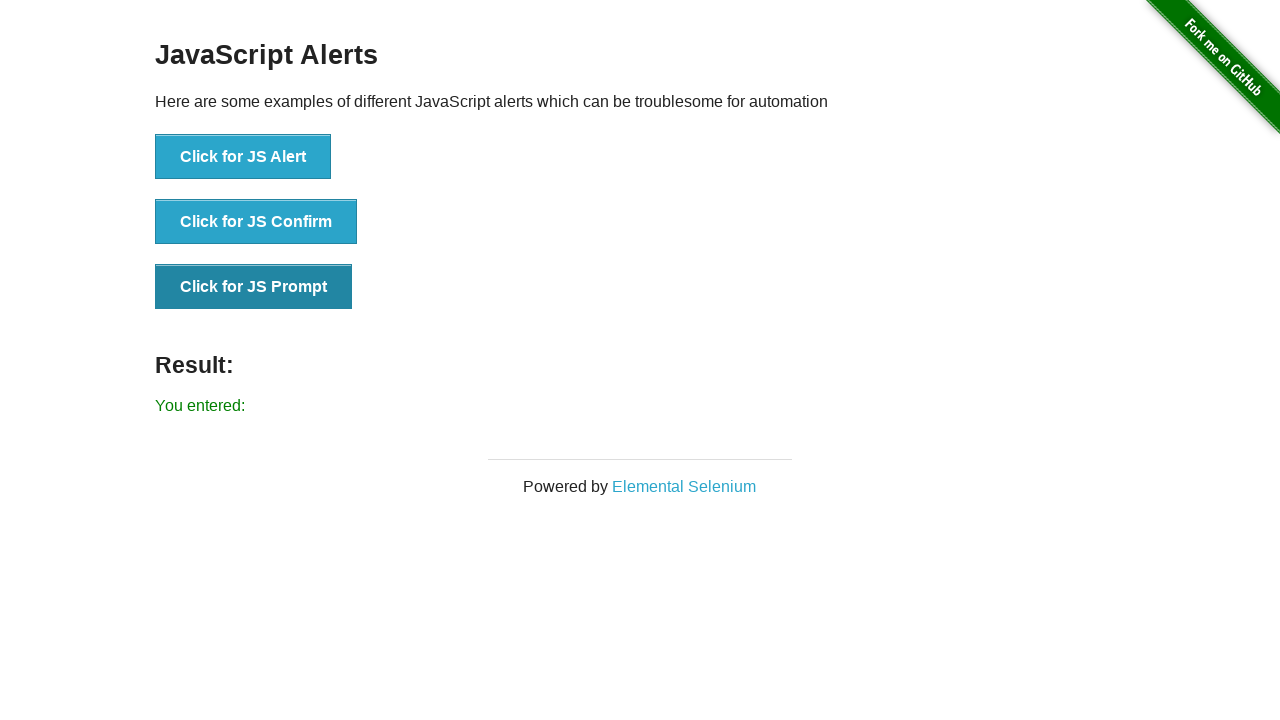

Waited 1000ms after accepting prompt alert
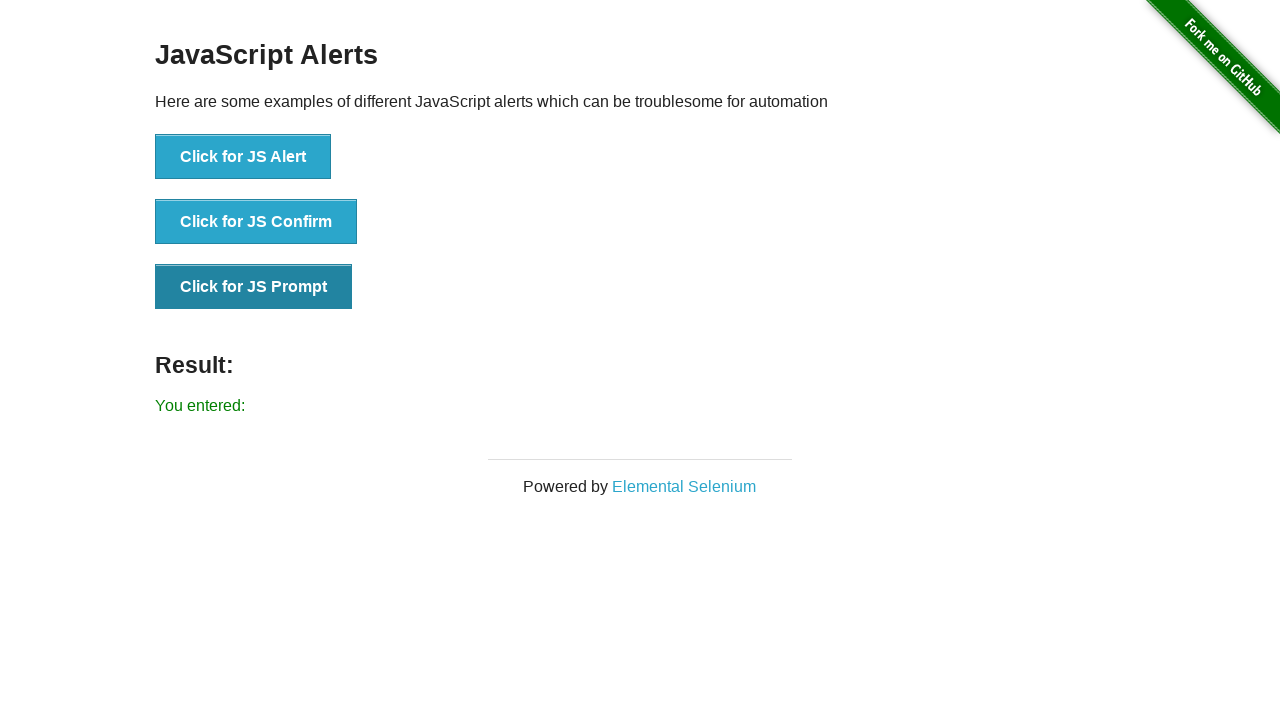

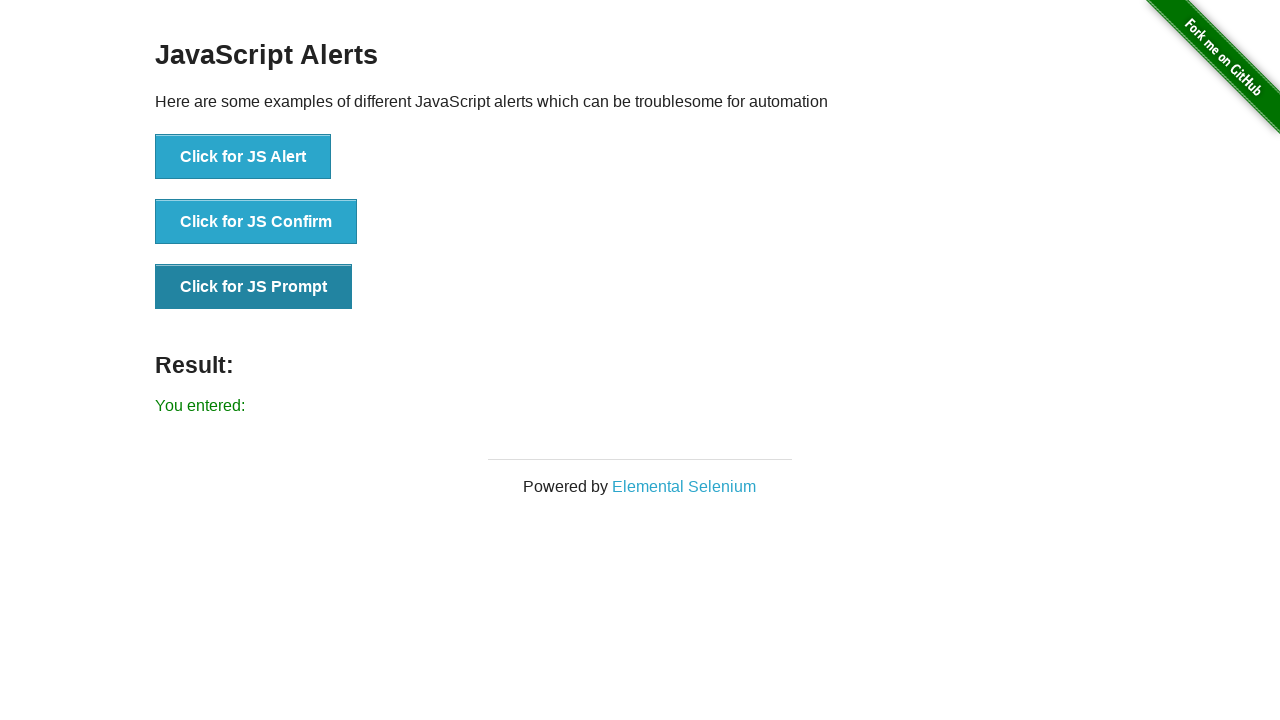